Navigates to Omayo blog and clicks on the prompt button

Starting URL: https://omayo.blogspot.com/

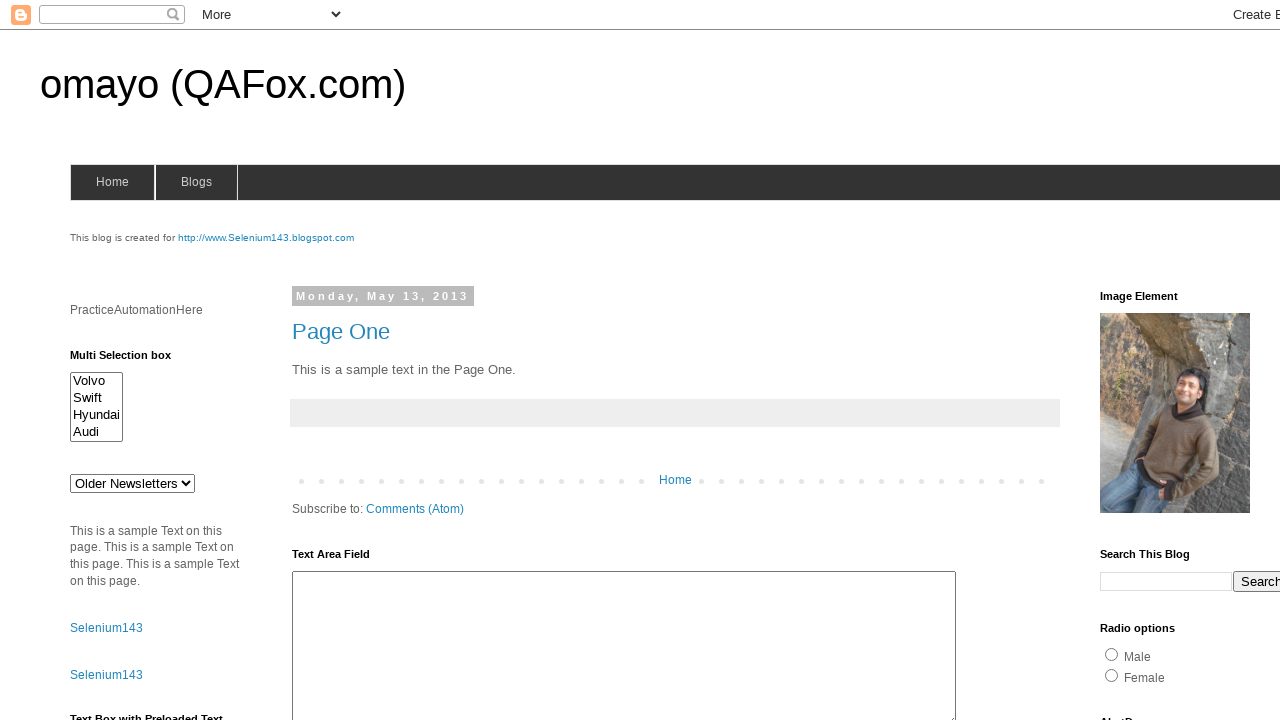

Navigated to Omayo blog homepage
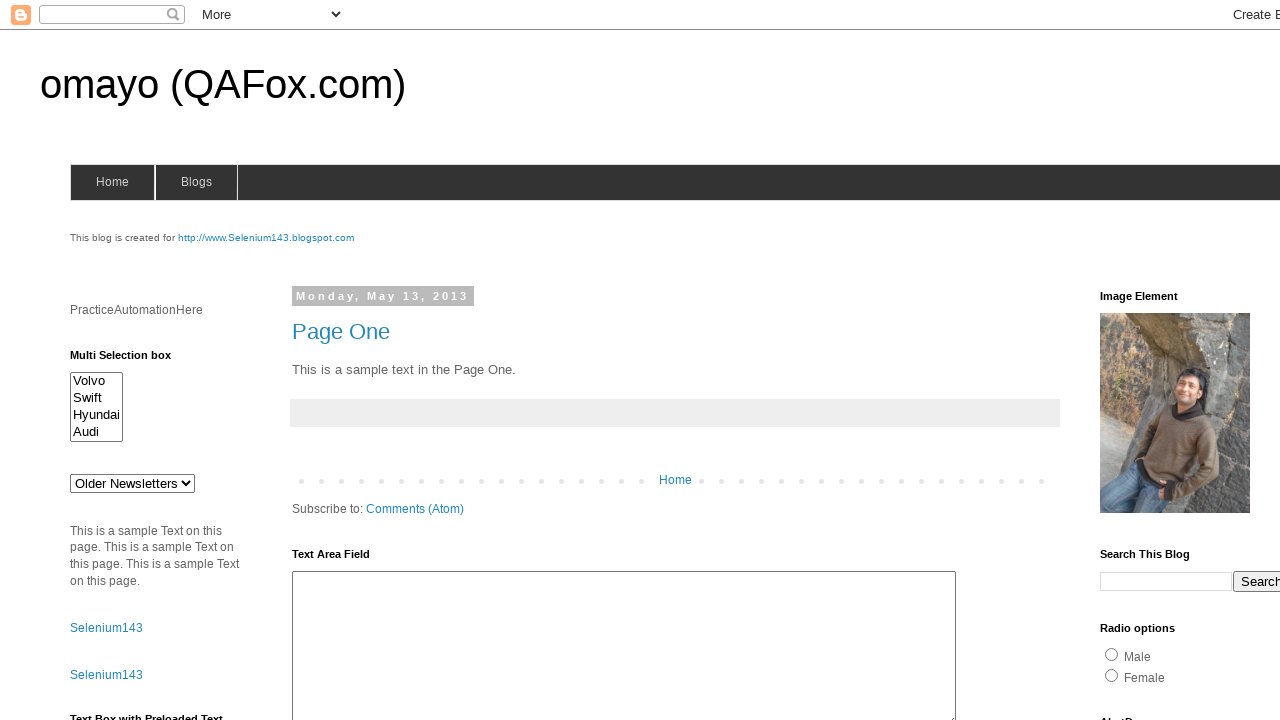

Clicked the prompt button at (1140, 361) on #prompt
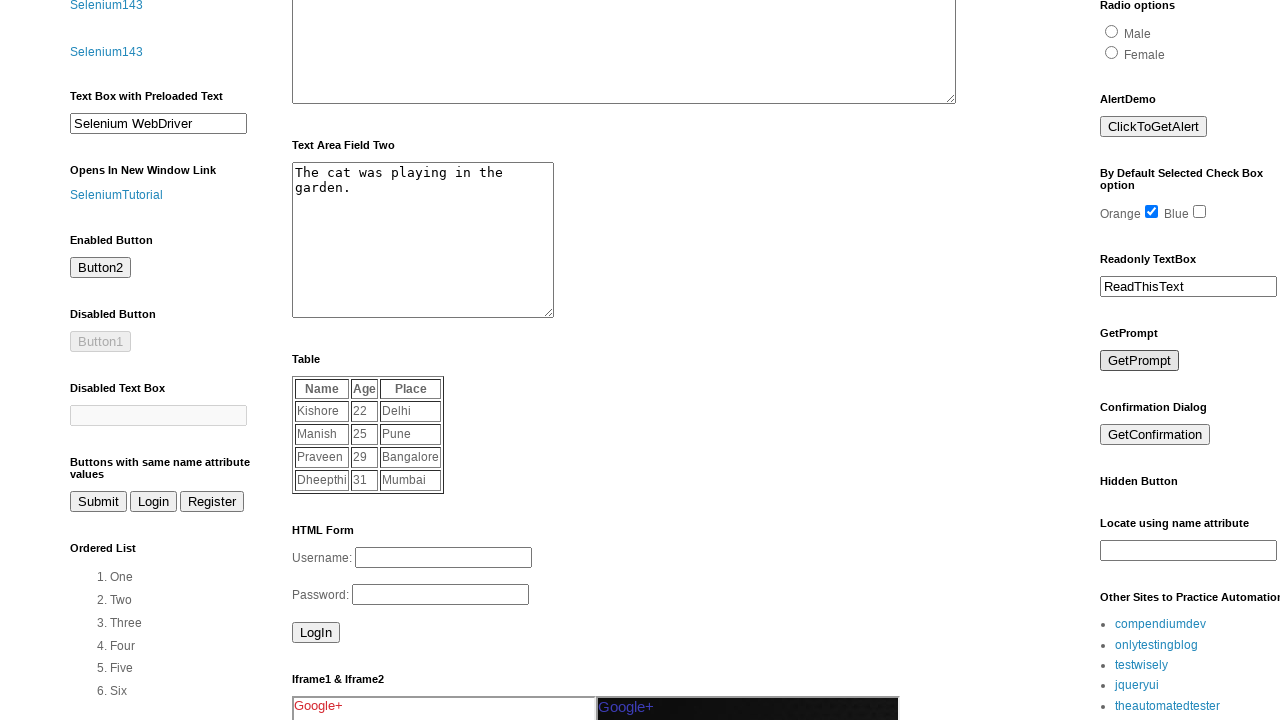

Accepted the prompt dialog
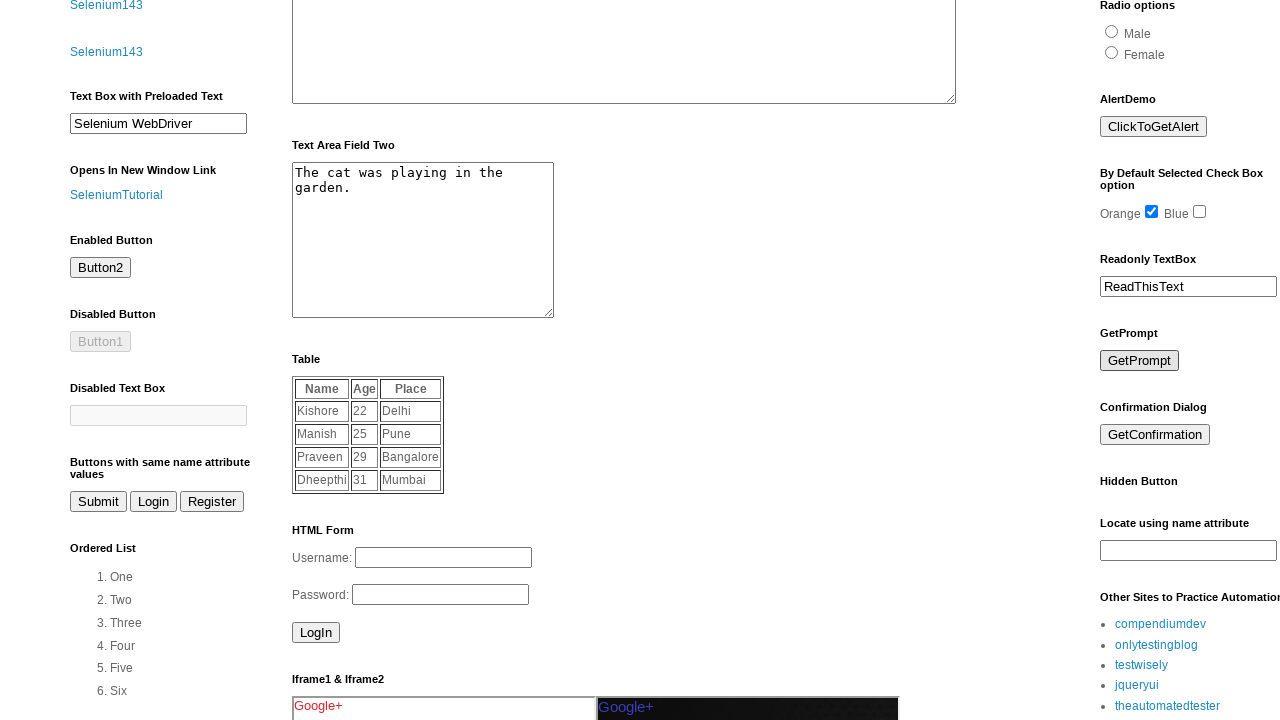

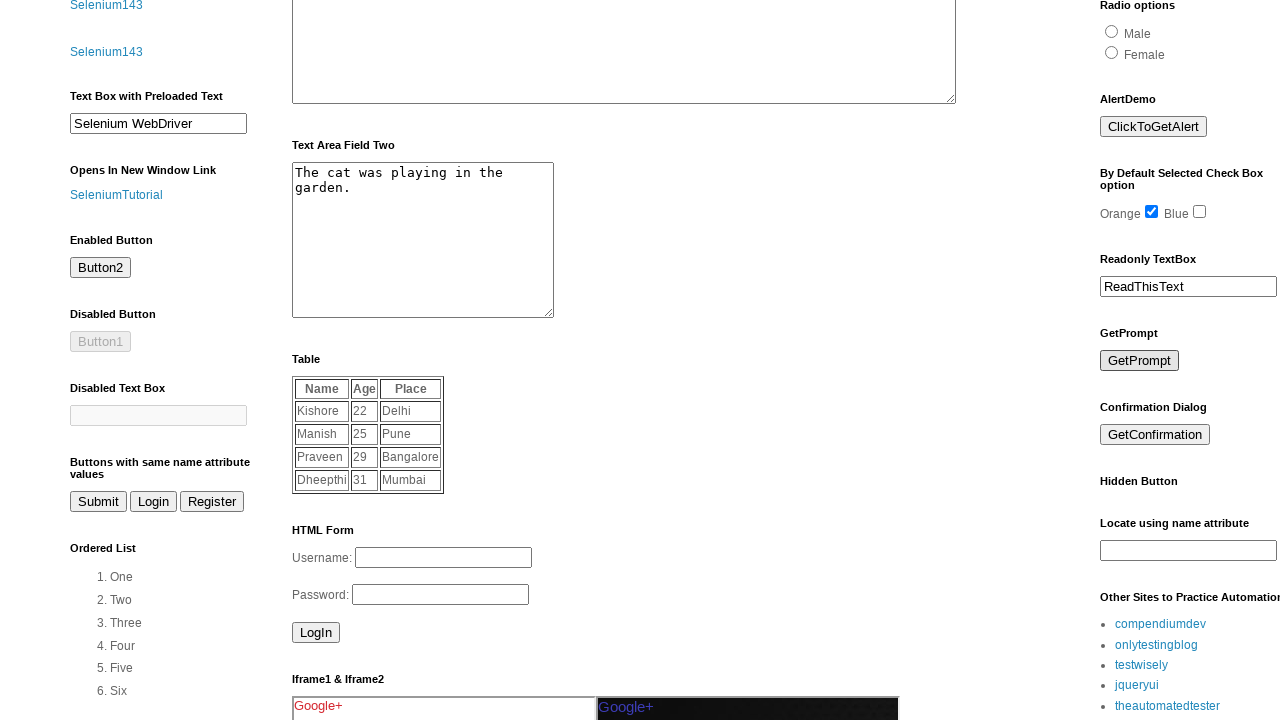